Tests the automation exercise website by verifying links exist on the homepage, clicking the Products link, and verifying the special offer element is displayed on the products page.

Starting URL: https://www.automationexercise.com/

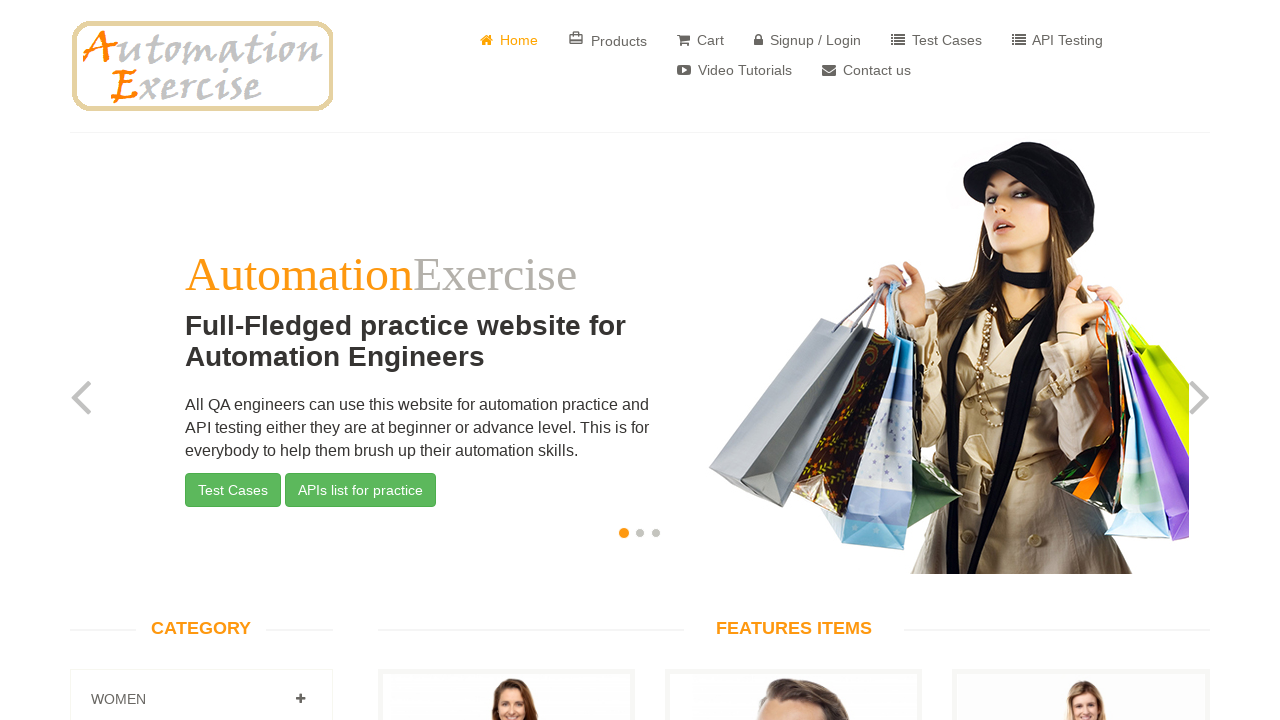

Waited for links to load on homepage
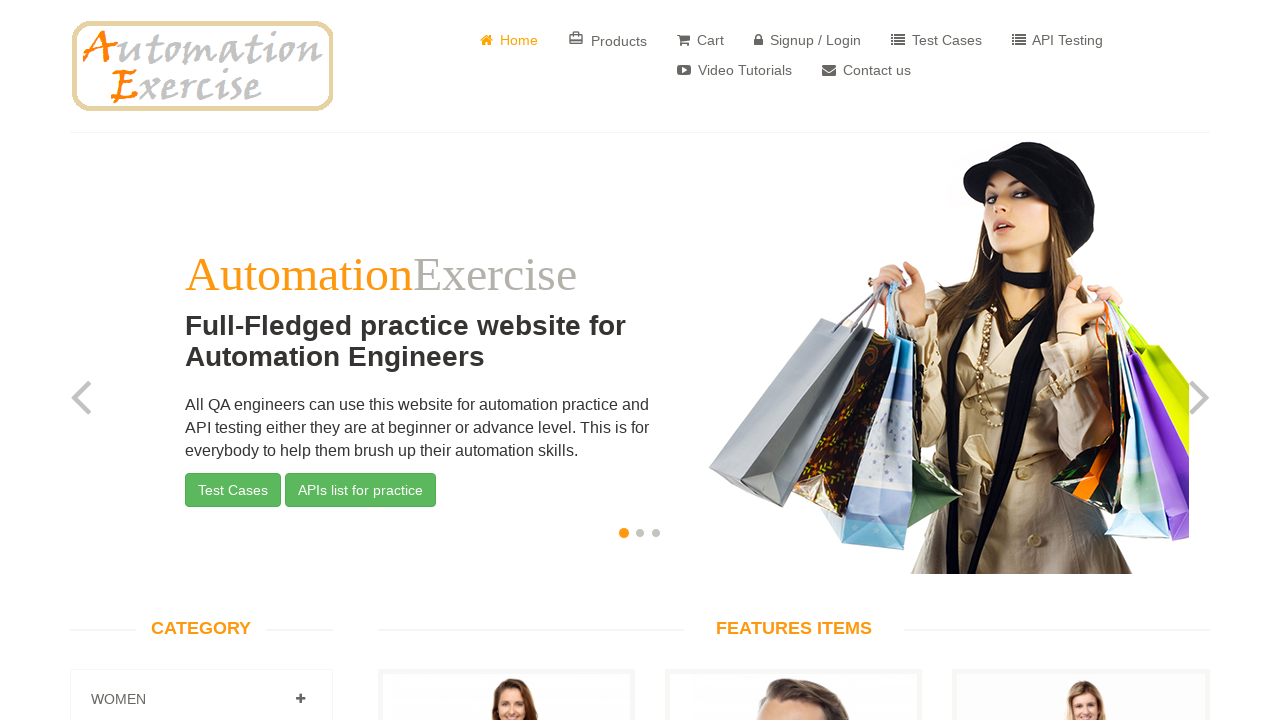

Retrieved all links from homepage - found 147 links
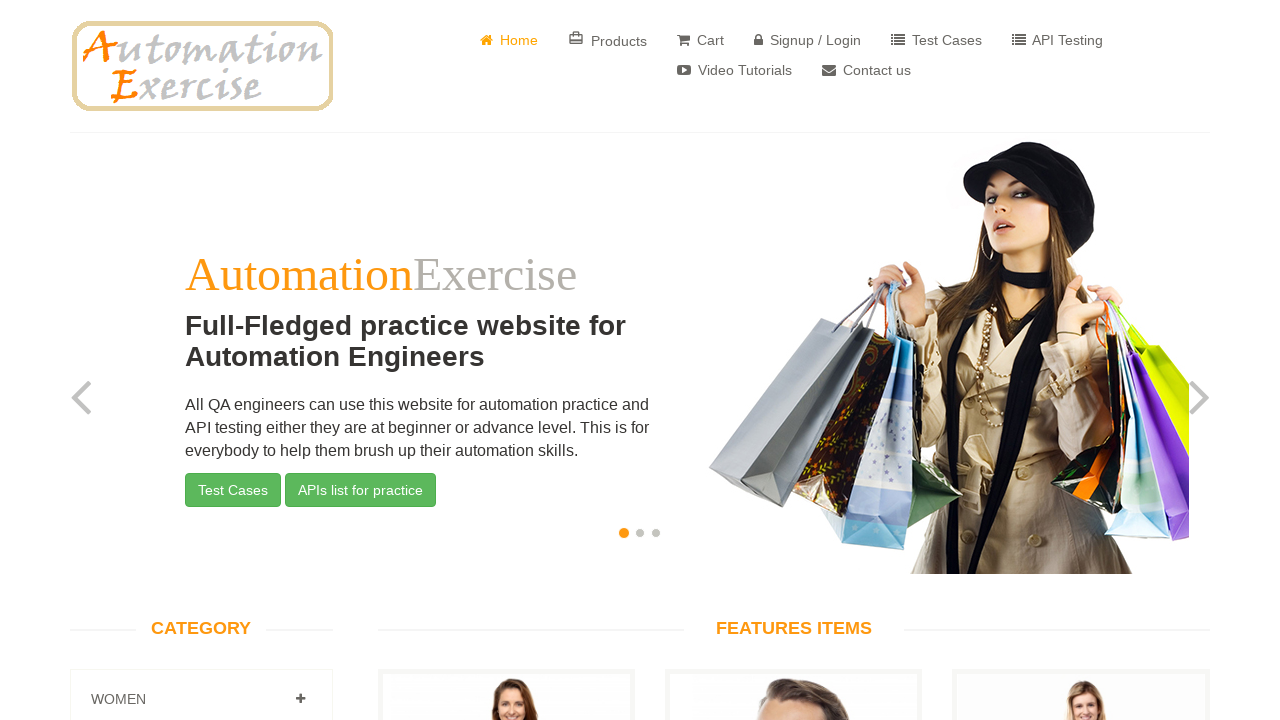

Clicked Products link at (608, 40) on a:has-text('roducts')
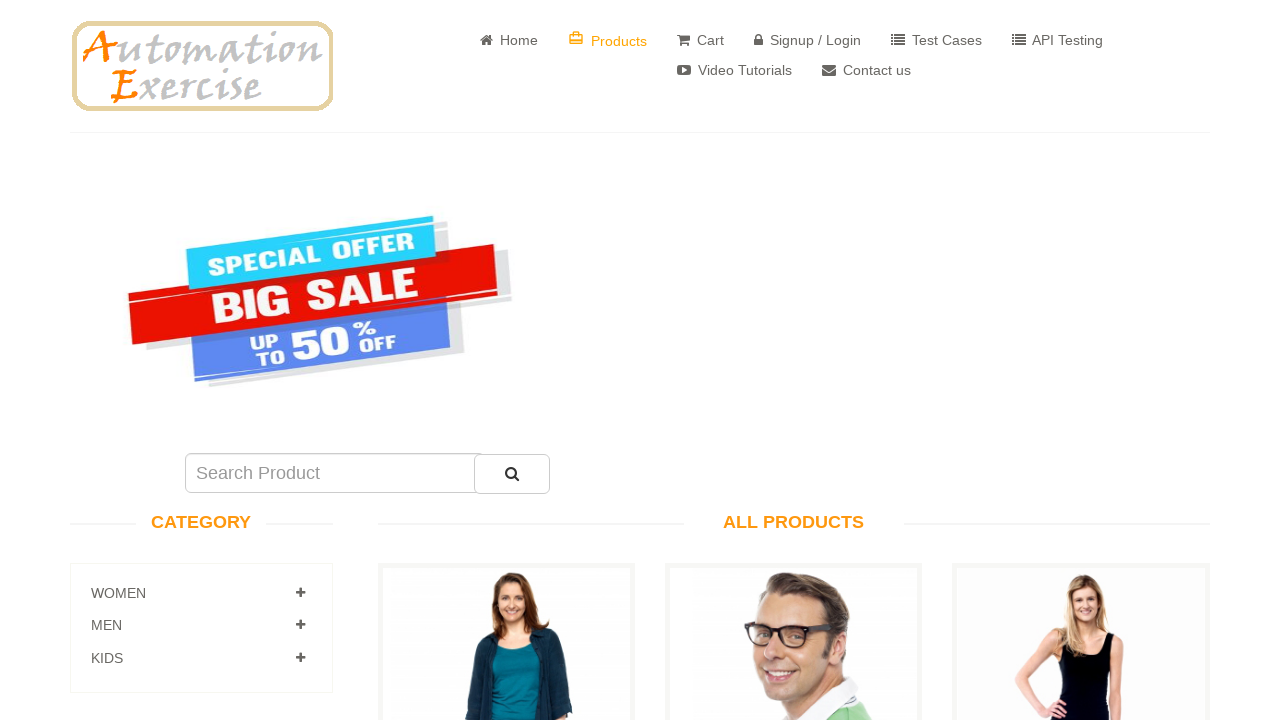

Waited for special offer element to load on products page
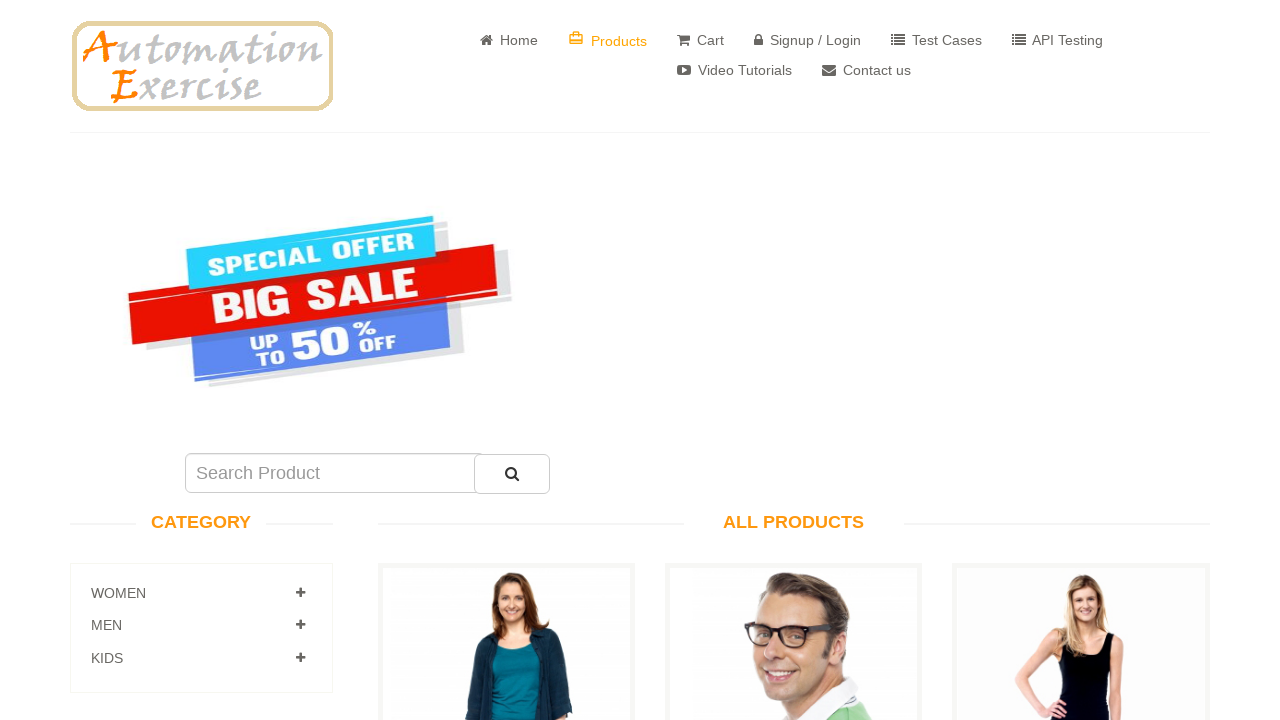

Located special offer element
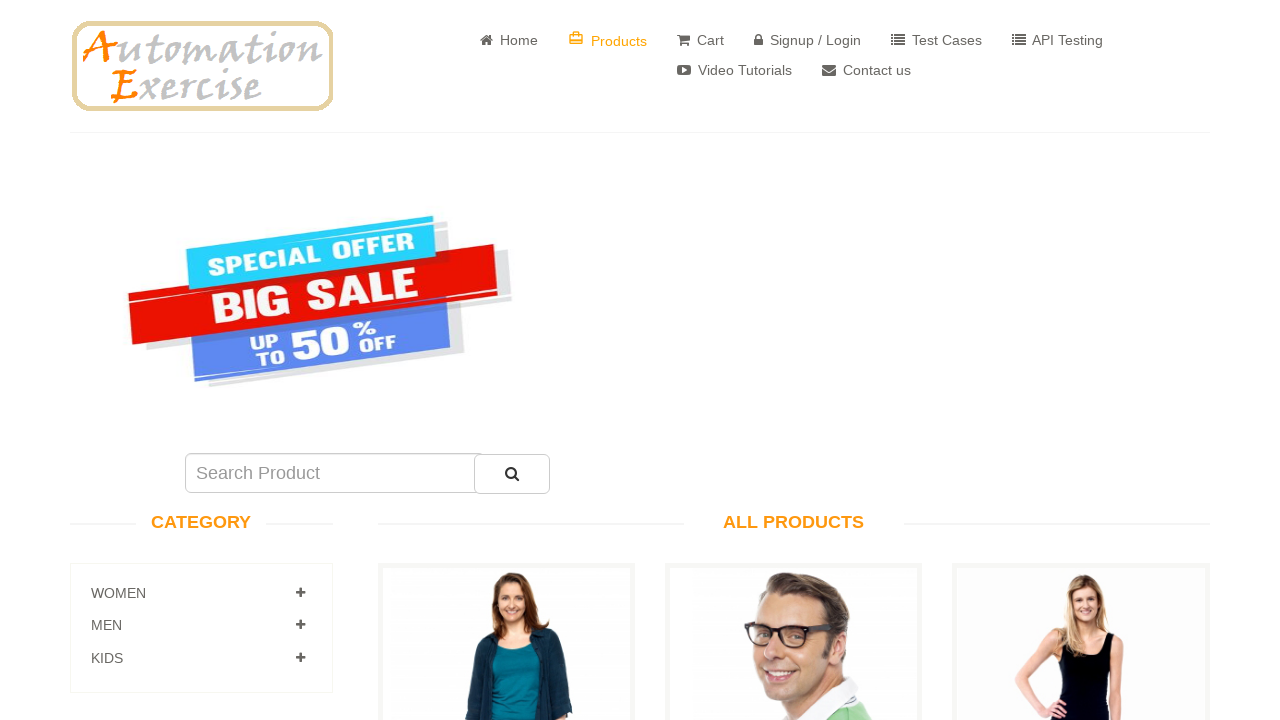

Verified that special offer element is visible
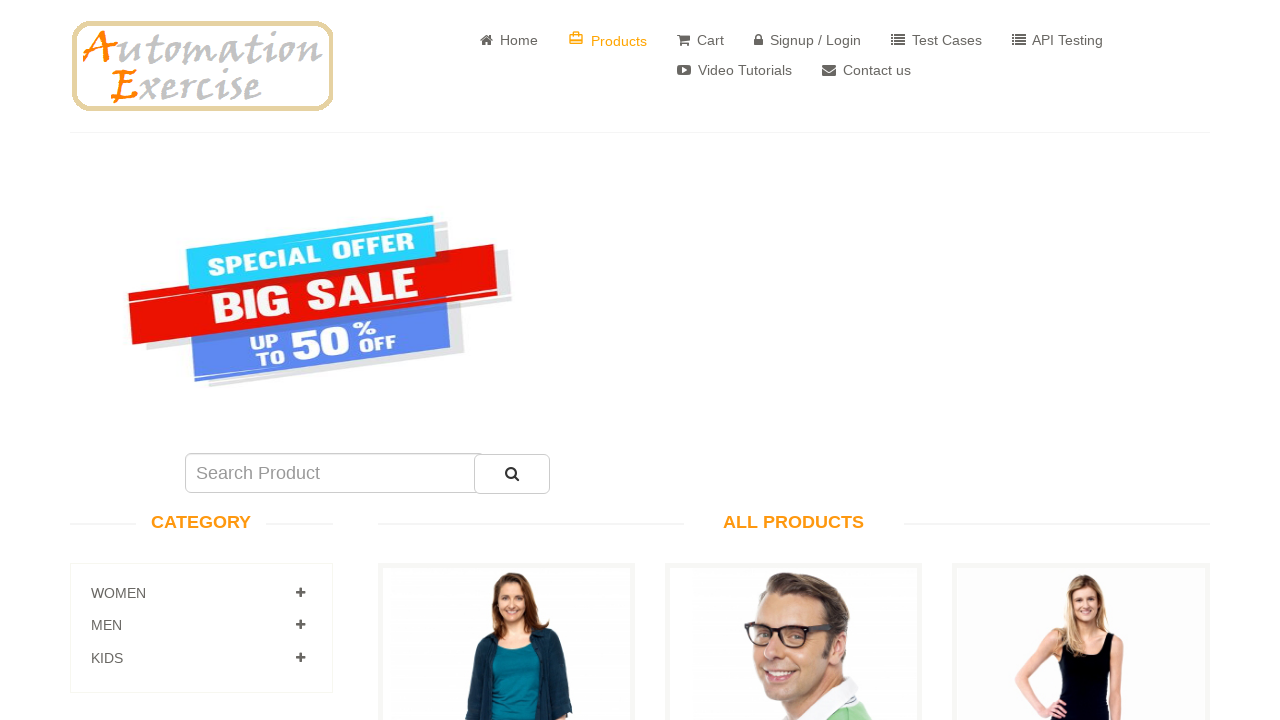

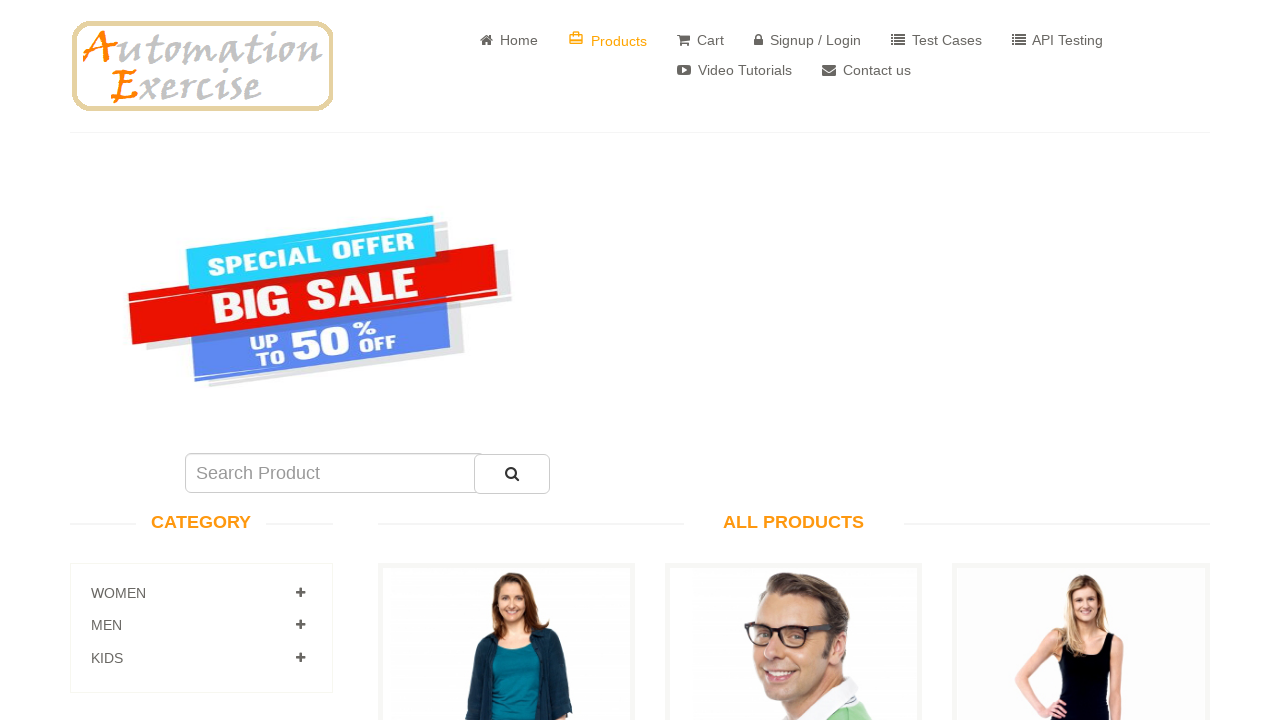